Tests dropdown/select box functionality by selecting options using different methods (by value, by index) and deselecting an option by visible text.

Starting URL: https://only-testing-blog.blogspot.com/2014/01/textbox.html

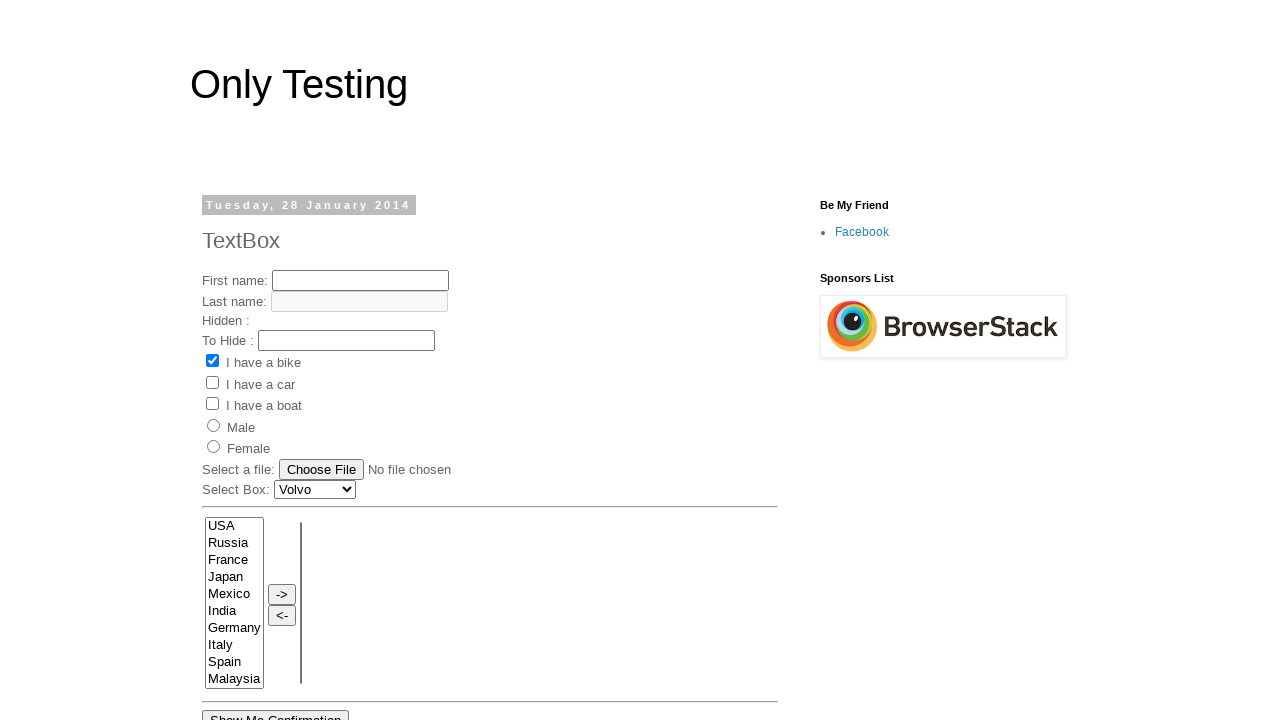

Waited for select element 'FromLB' to be available
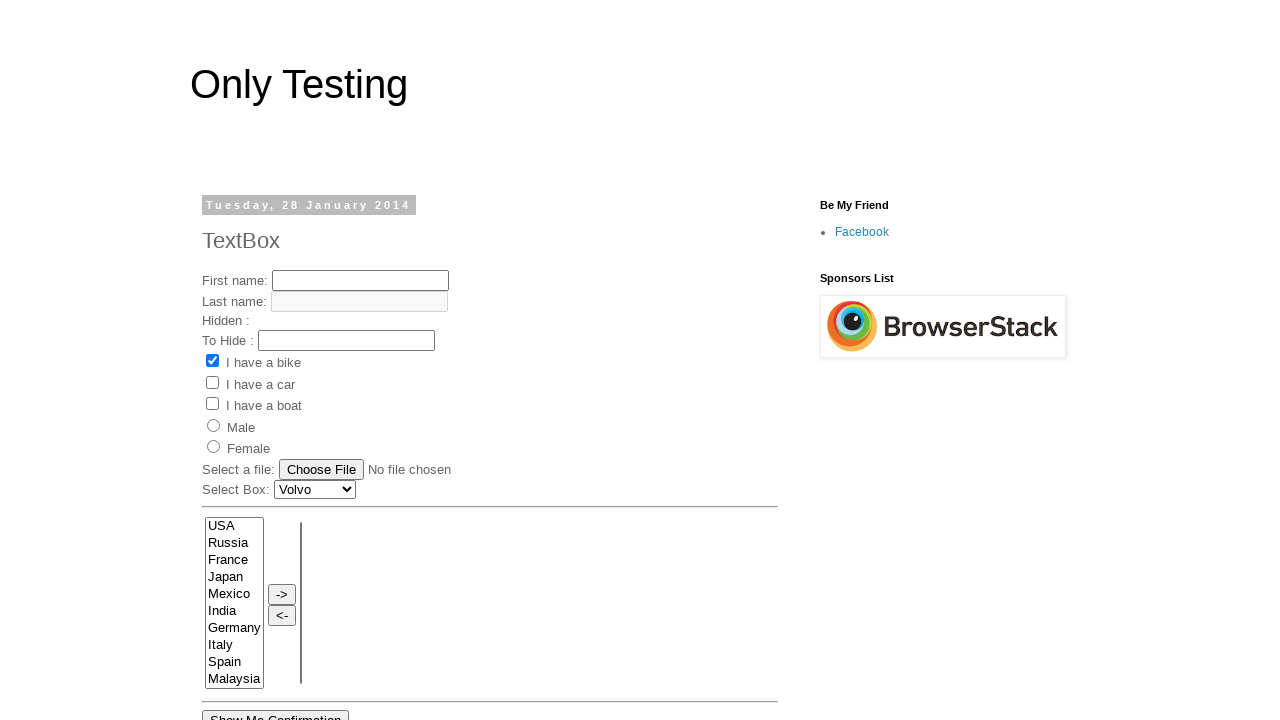

Selected 'USA' by value from dropdown on select[name='FromLB']
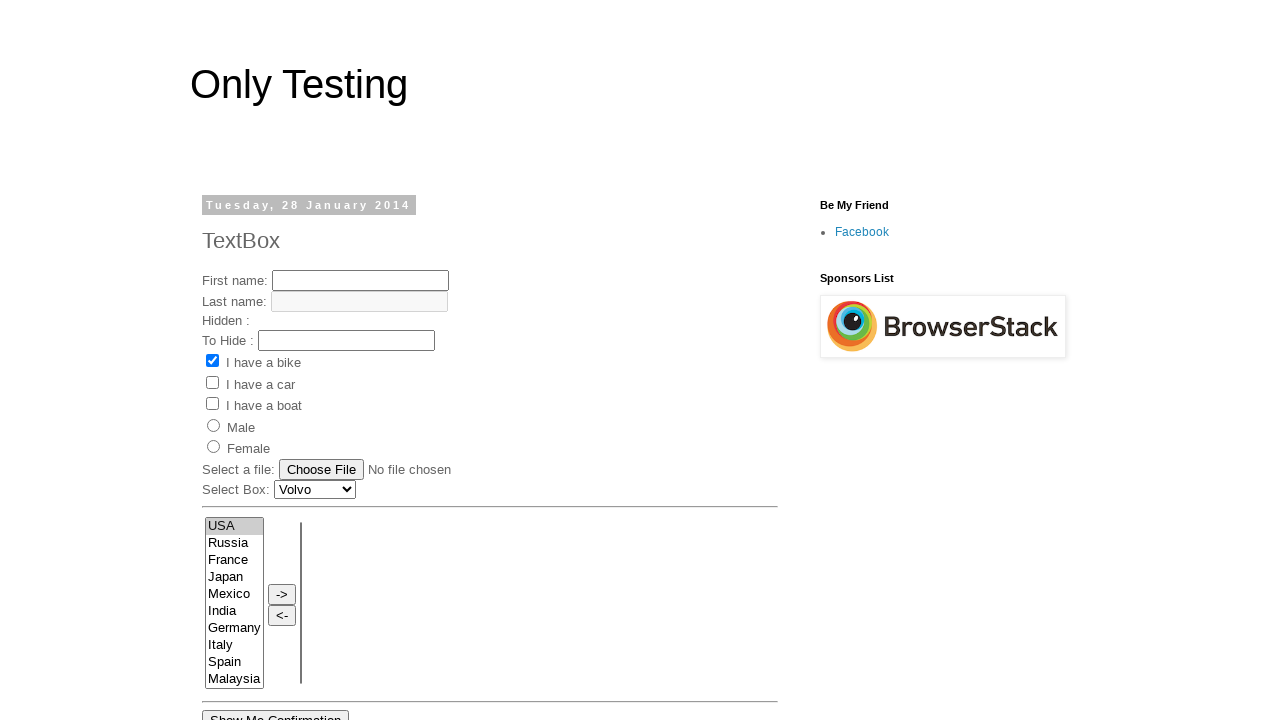

Selected option at index 3 from dropdown on select[name='FromLB']
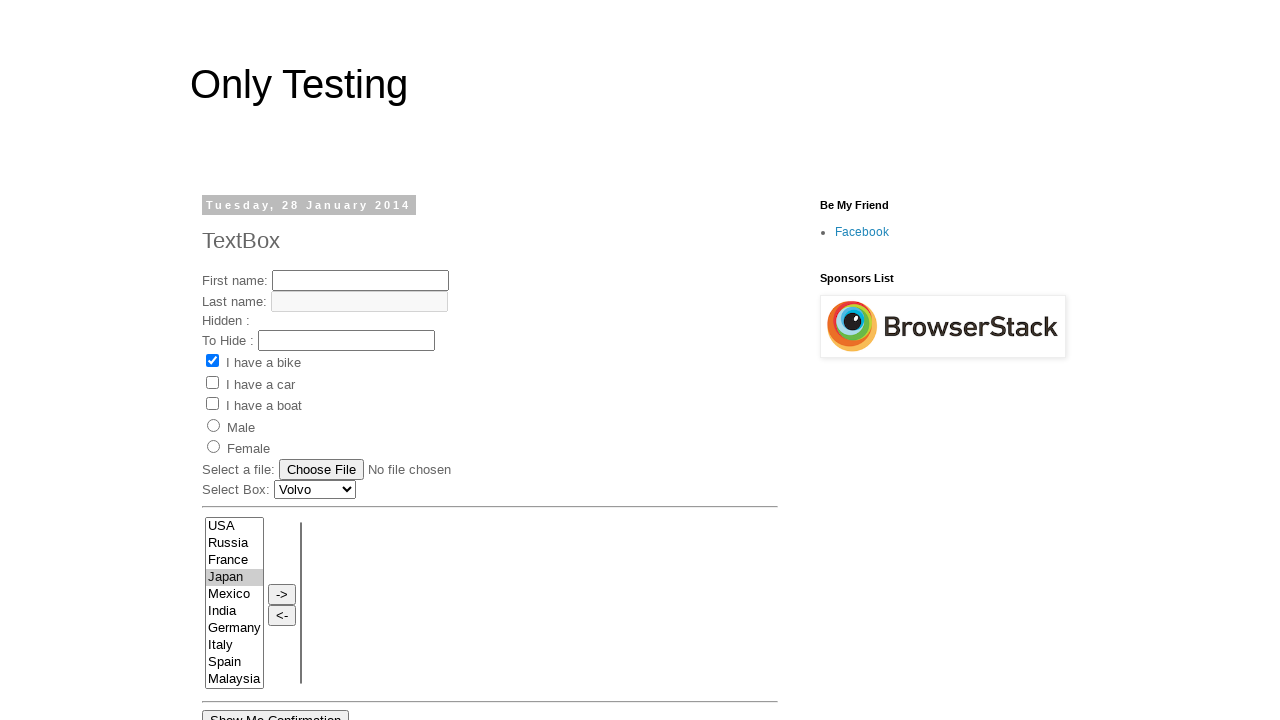

Located the select element for deselection operations
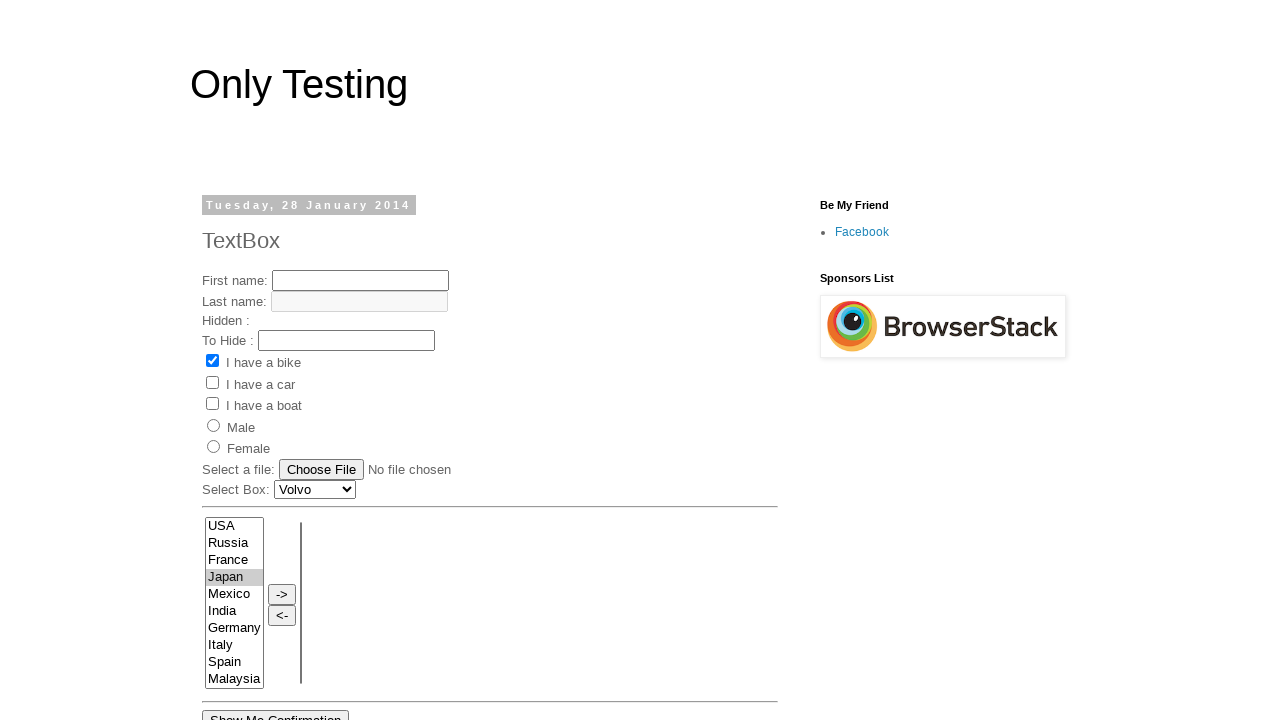

Retrieved all currently selected options excluding 'Russia'
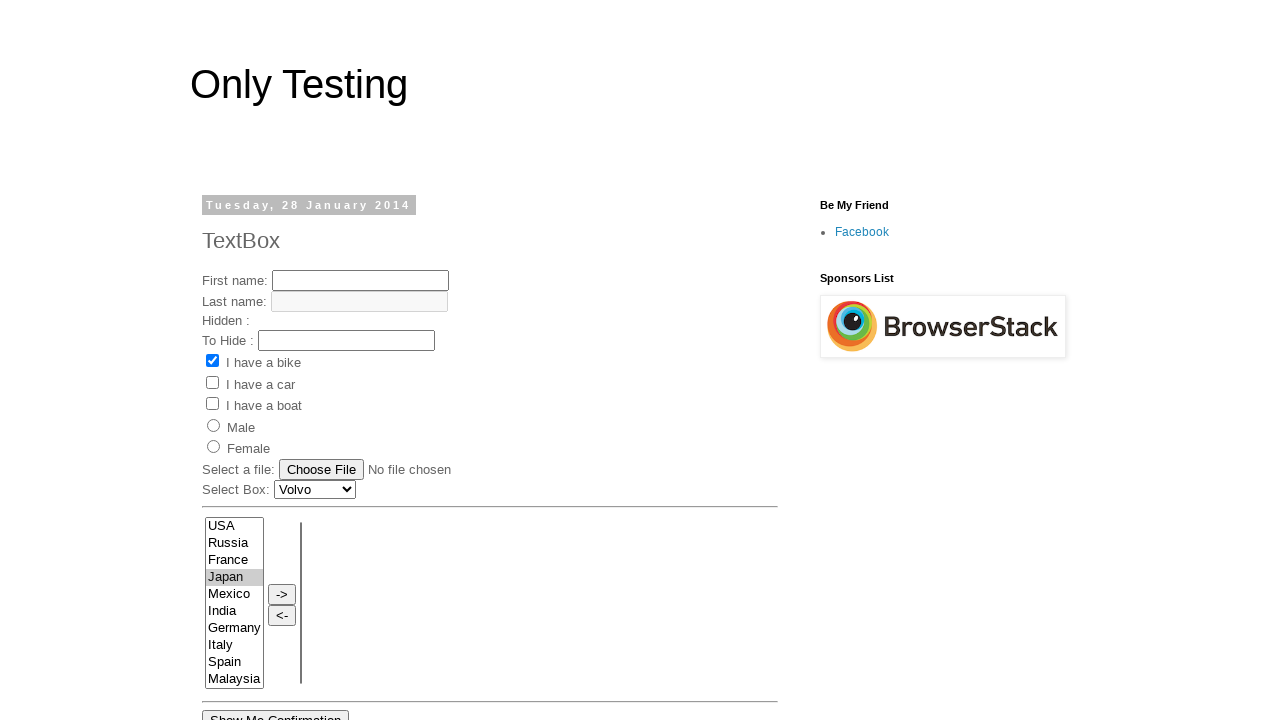

Deselected 'Russia' by re-selecting all other options on select[name='FromLB']
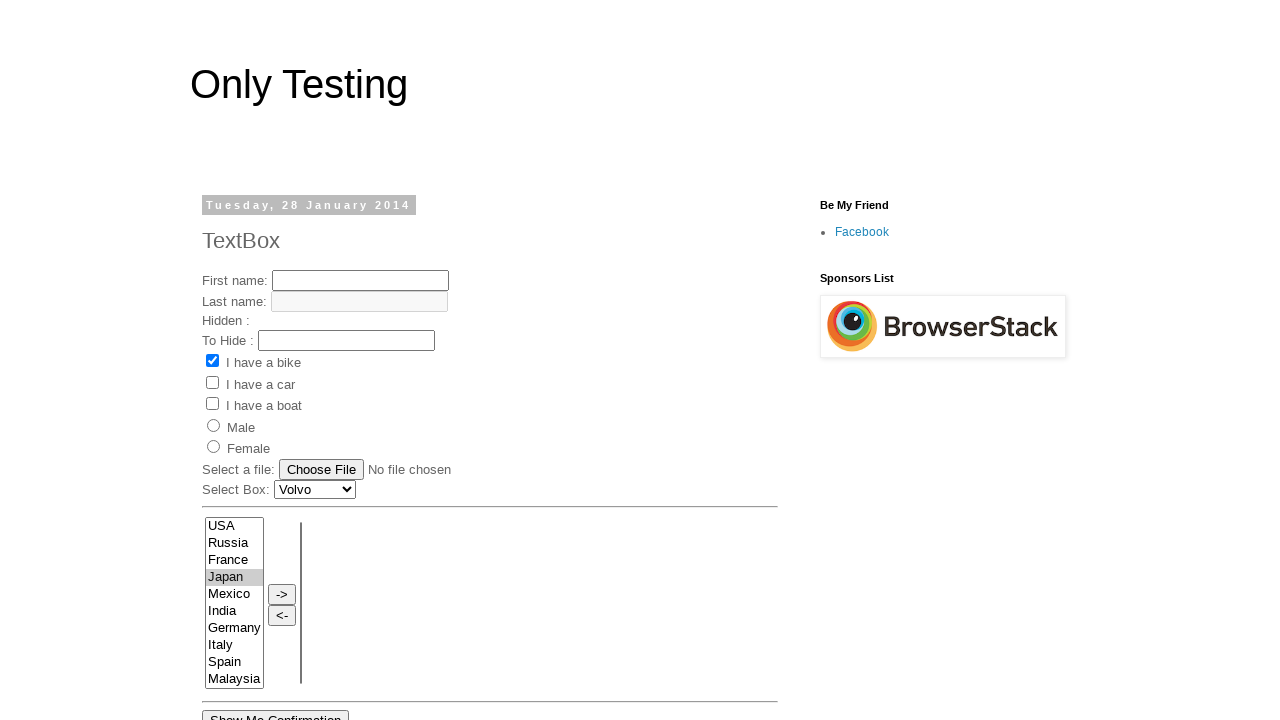

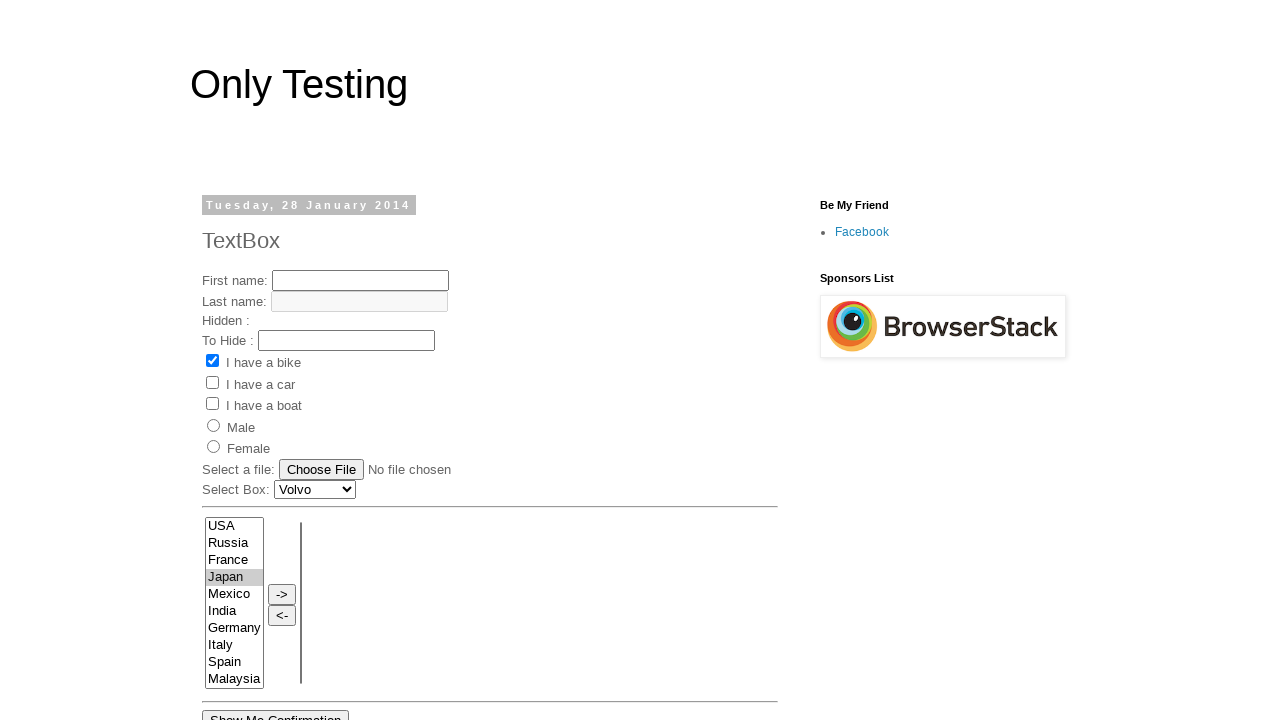